Tests JavaScript alert handling by clicking confirm button, dismissing the alert, and verifying the cancel result is displayed.

Starting URL: https://demoqa.com/alerts

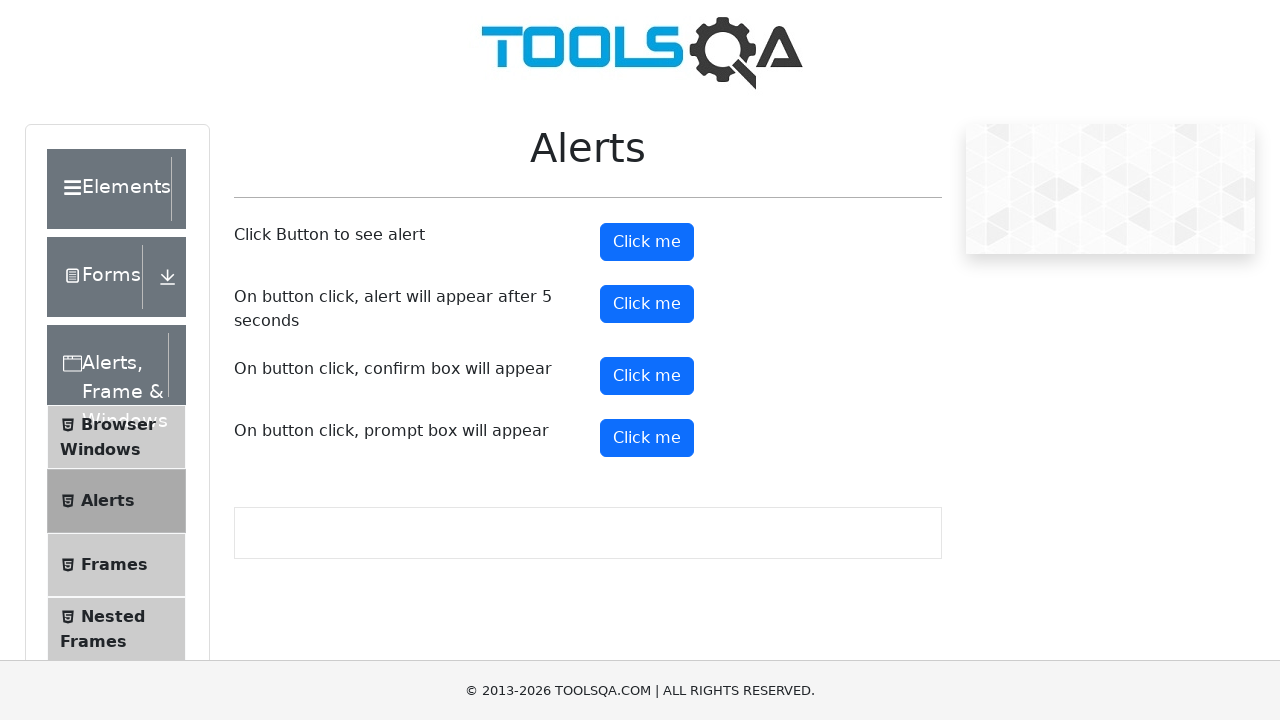

Clicked confirm button to trigger alert at (647, 376) on #confirmButton
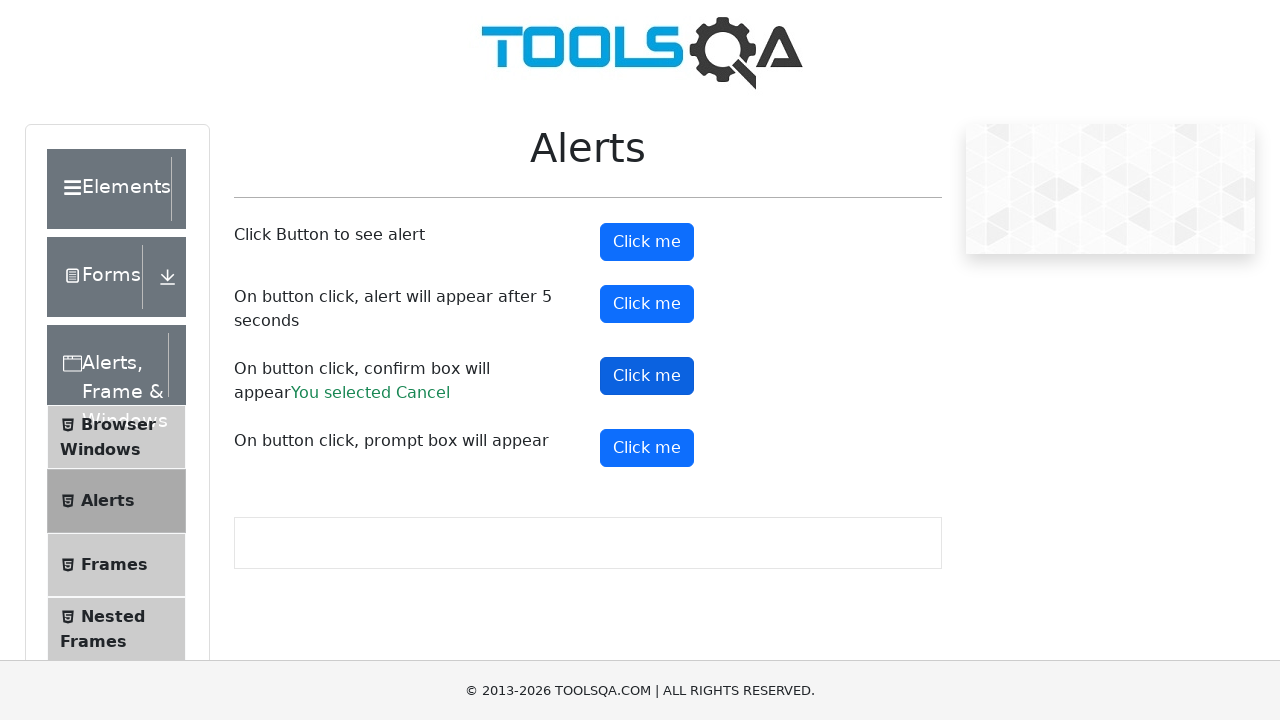

Set up dialog handler to dismiss alerts
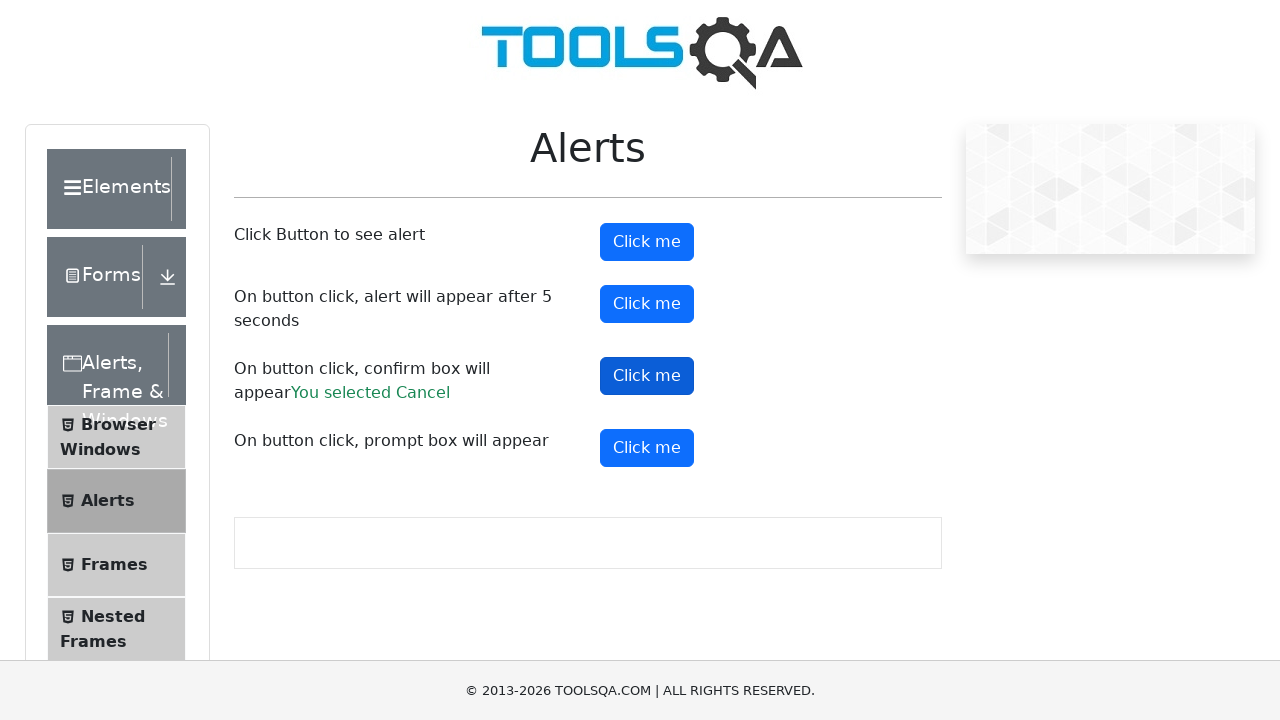

Clicked confirm button again to trigger dialog at (647, 376) on #confirmButton
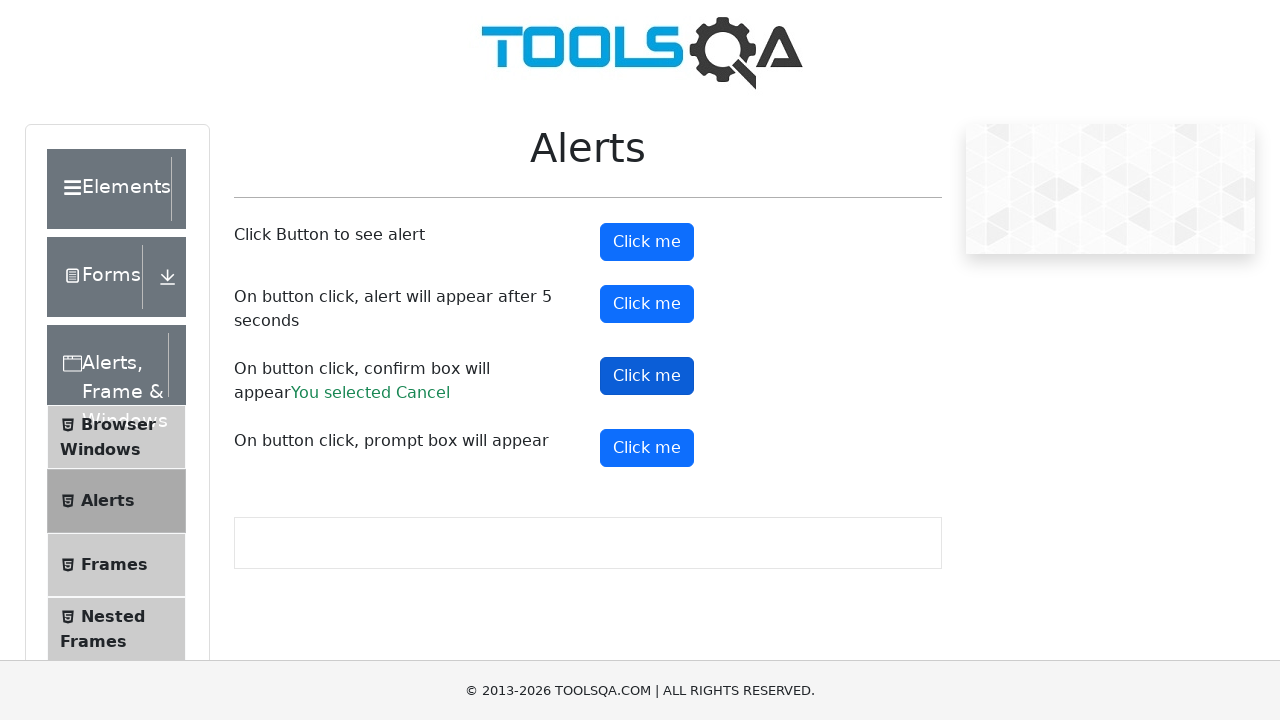

Verified cancel result text is displayed
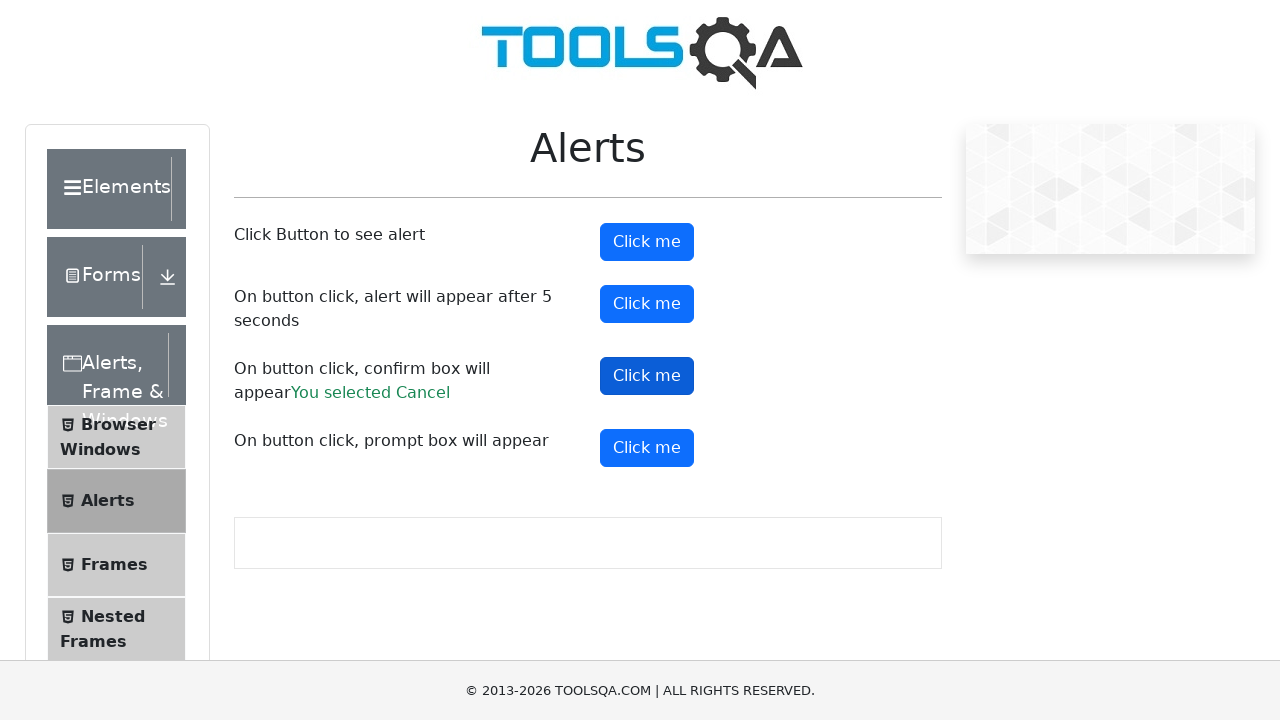

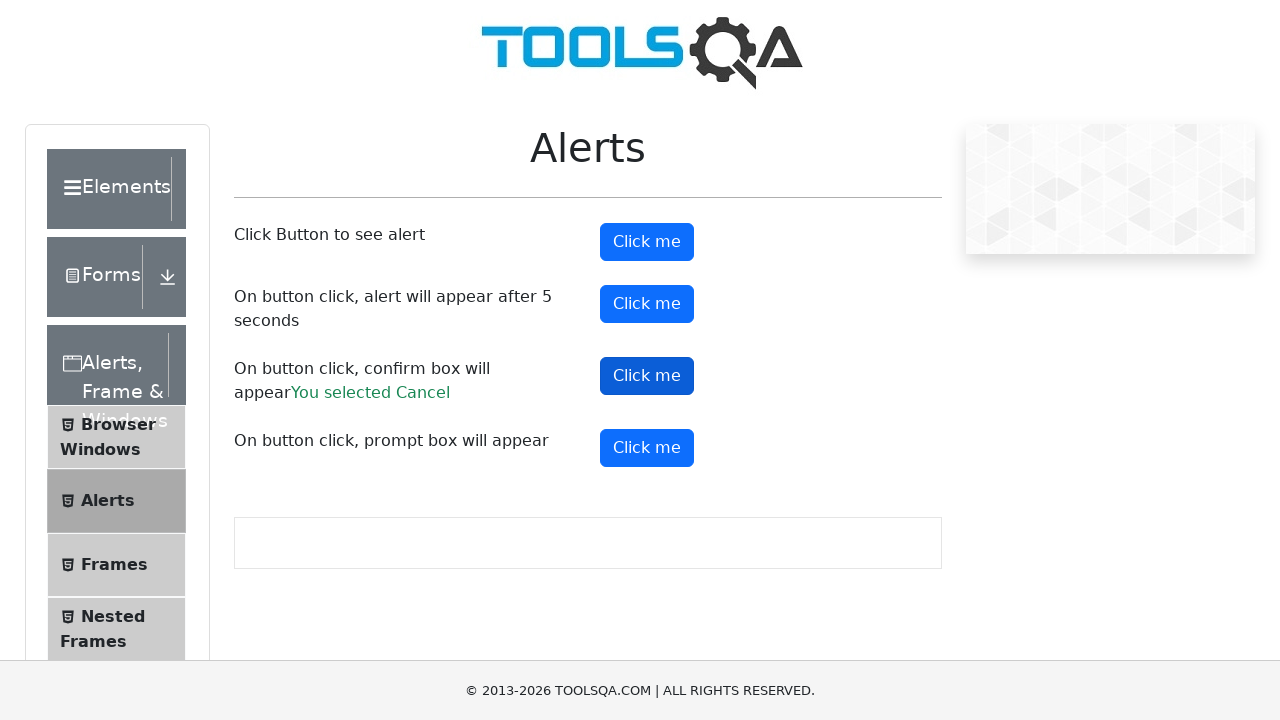